Tests opening a new browser window in Selenium 4 by navigating to a page, opening a new window, and navigating to a second URL in that window, then verifying two windows are open.

Starting URL: http://the-internet.herokuapp.com/windows

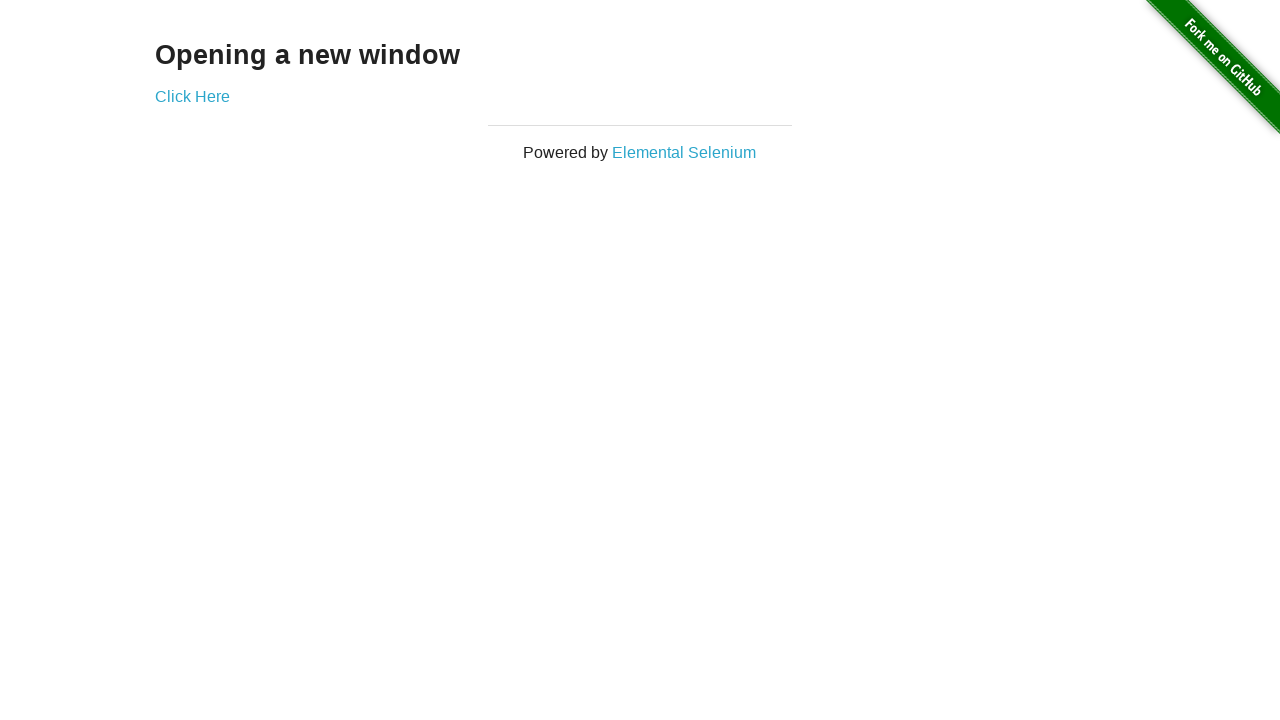

Opened a new browser window/page
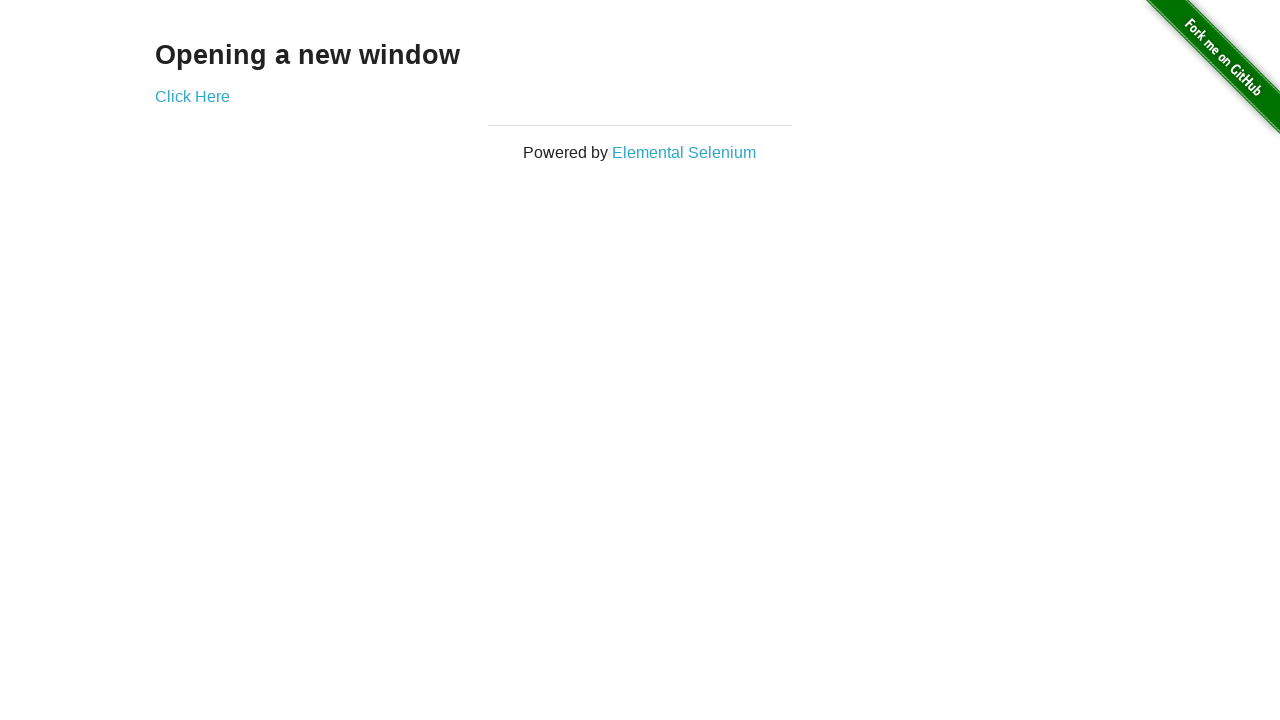

Navigated new window to https://the-internet.herokuapp.com/typos
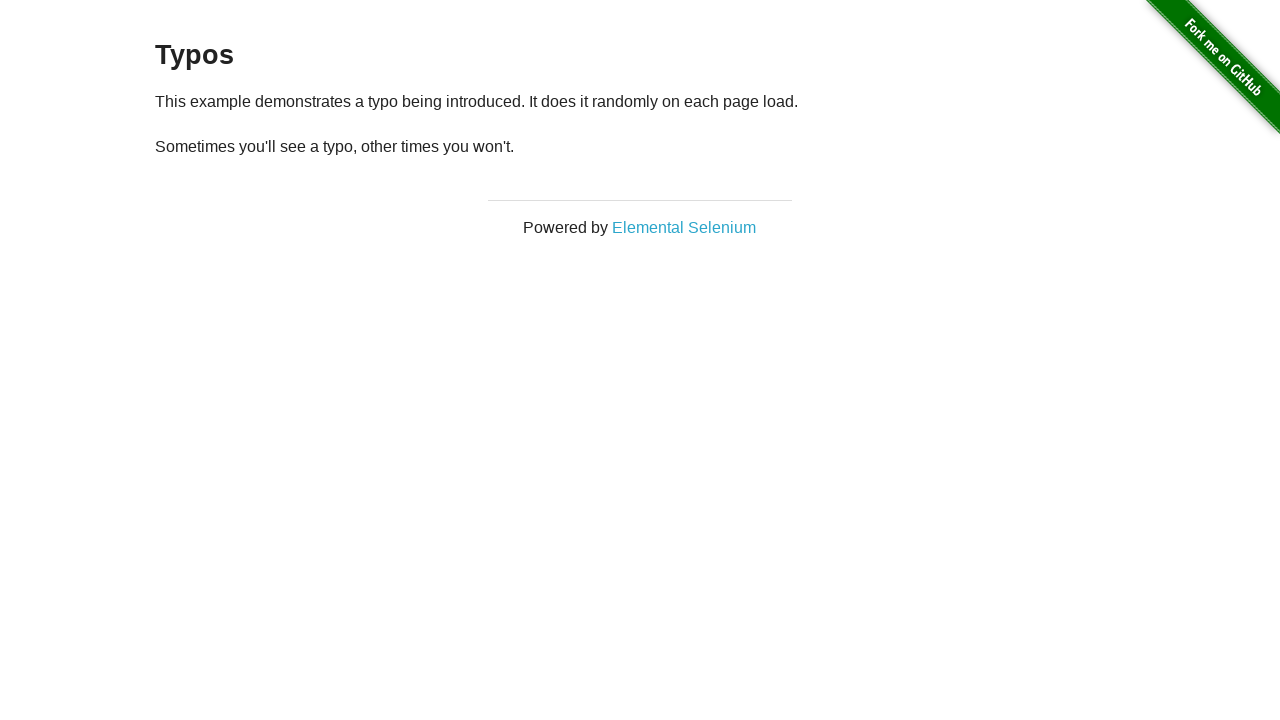

Verified that 2 browser windows are open
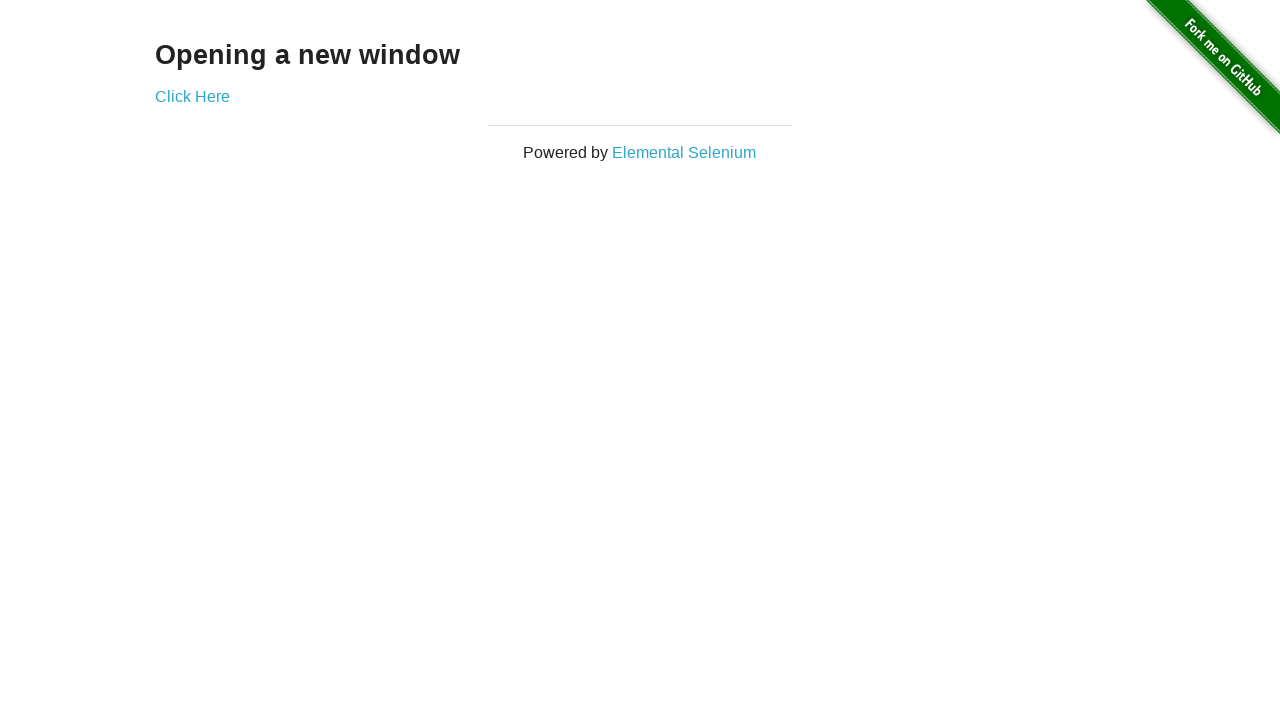

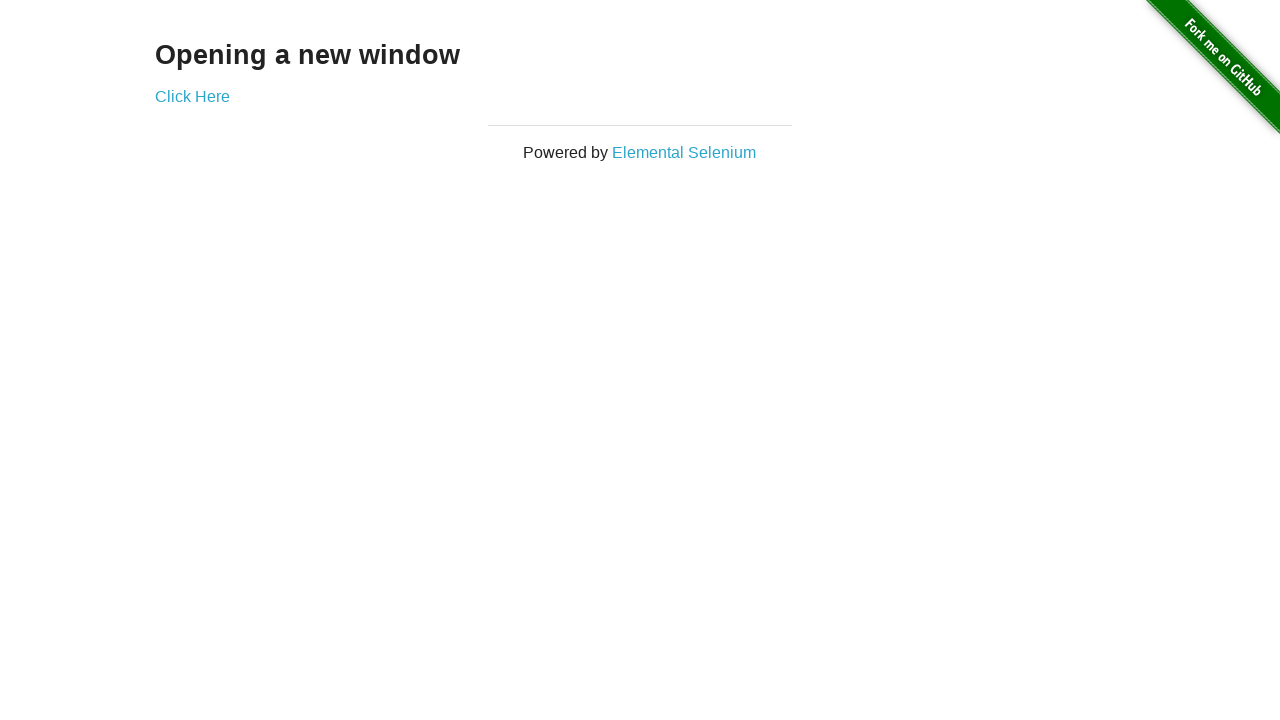